Tests the full name input field by entering a name and verifying the field is displayed

Starting URL: https://demoqa.com/text-box

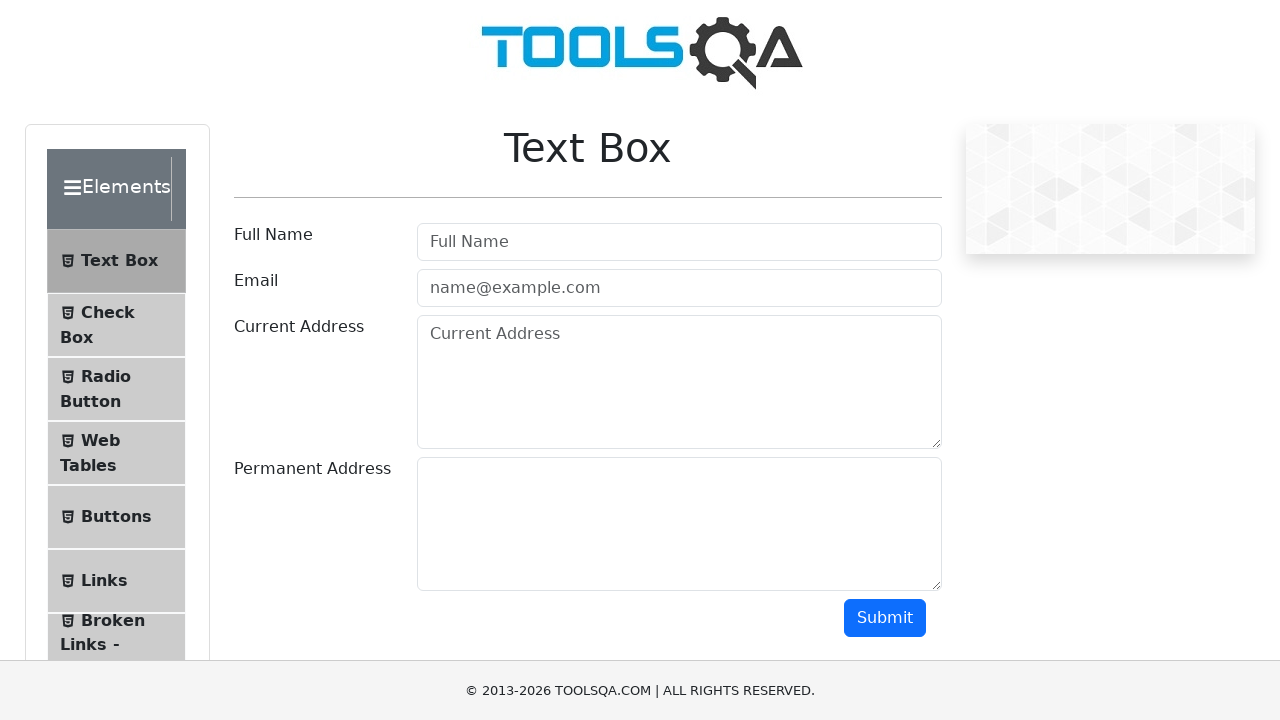

Filled full name field with 'Jana' on input#userName
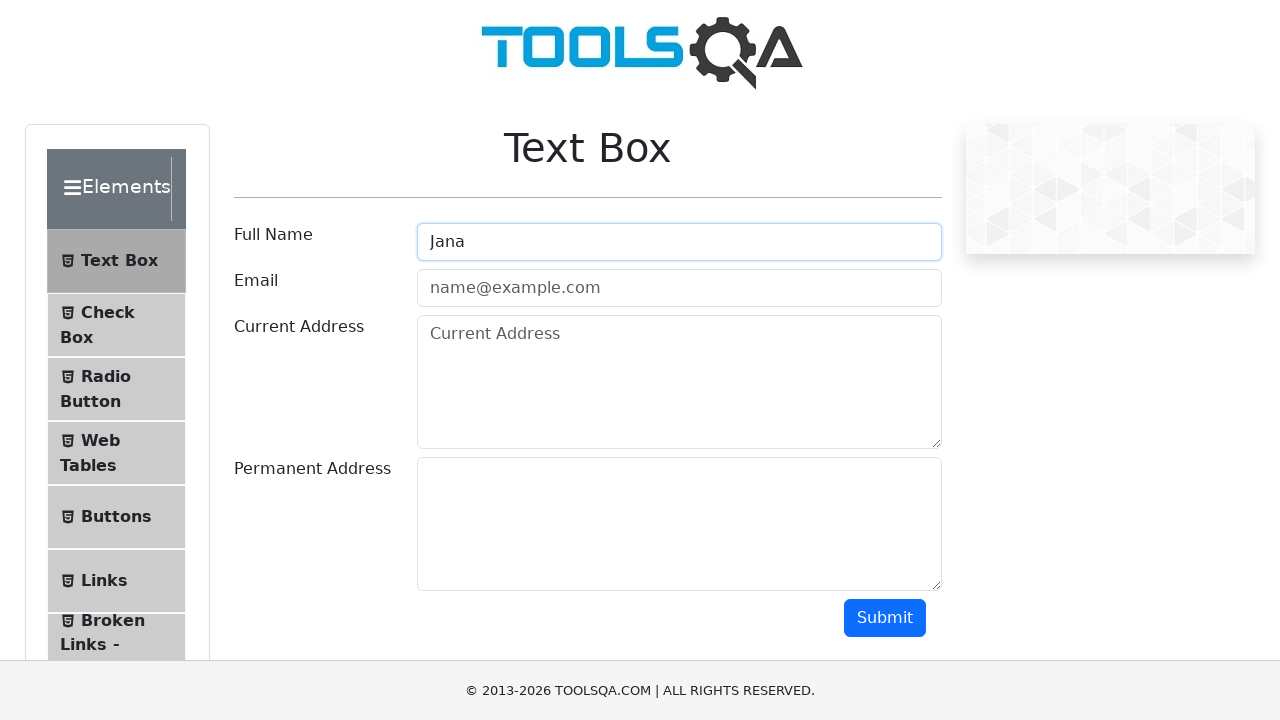

Verified full name field is visible
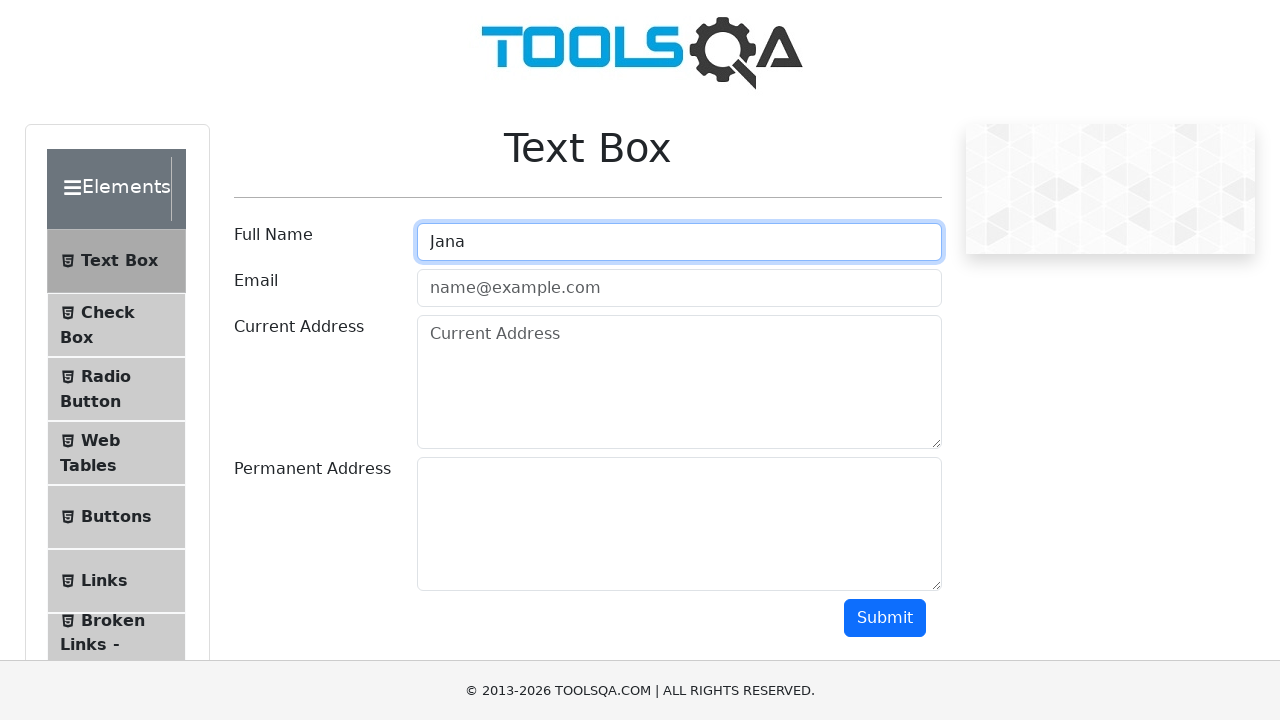

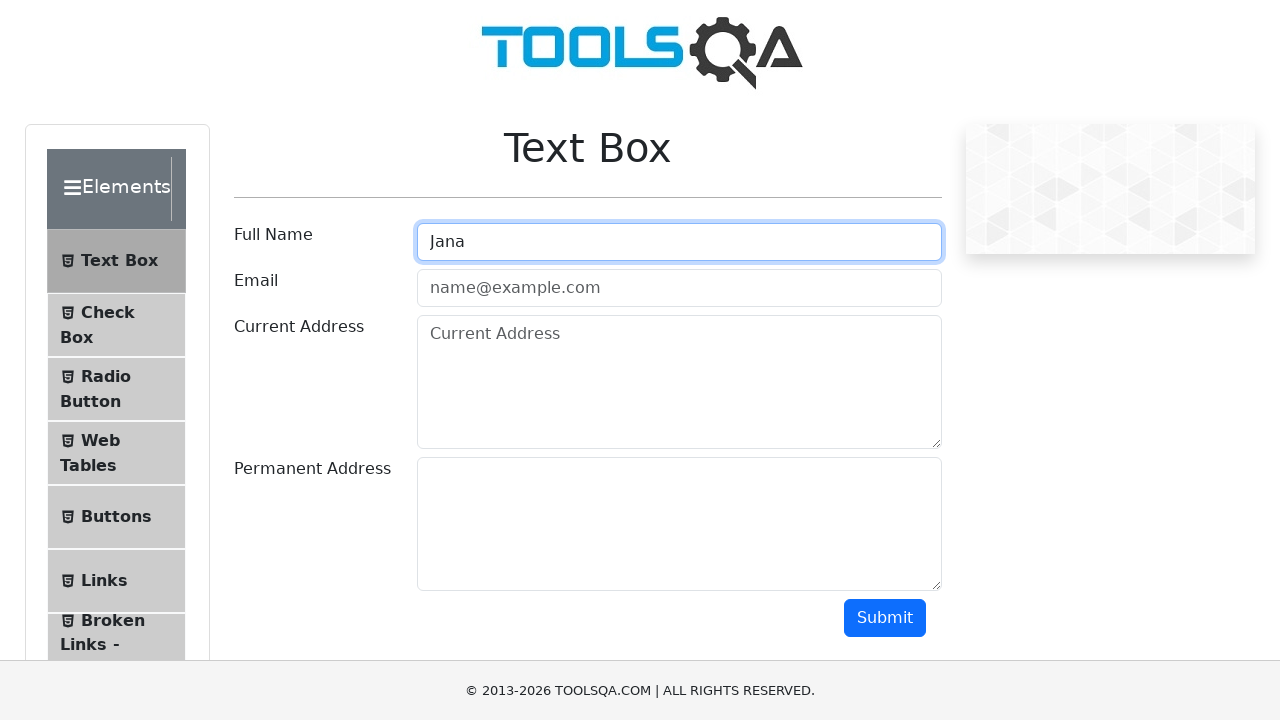